Searches for trains between two stations by entering source and destination codes, then unchecks the date selection option to view results

Starting URL: https://erail.in/

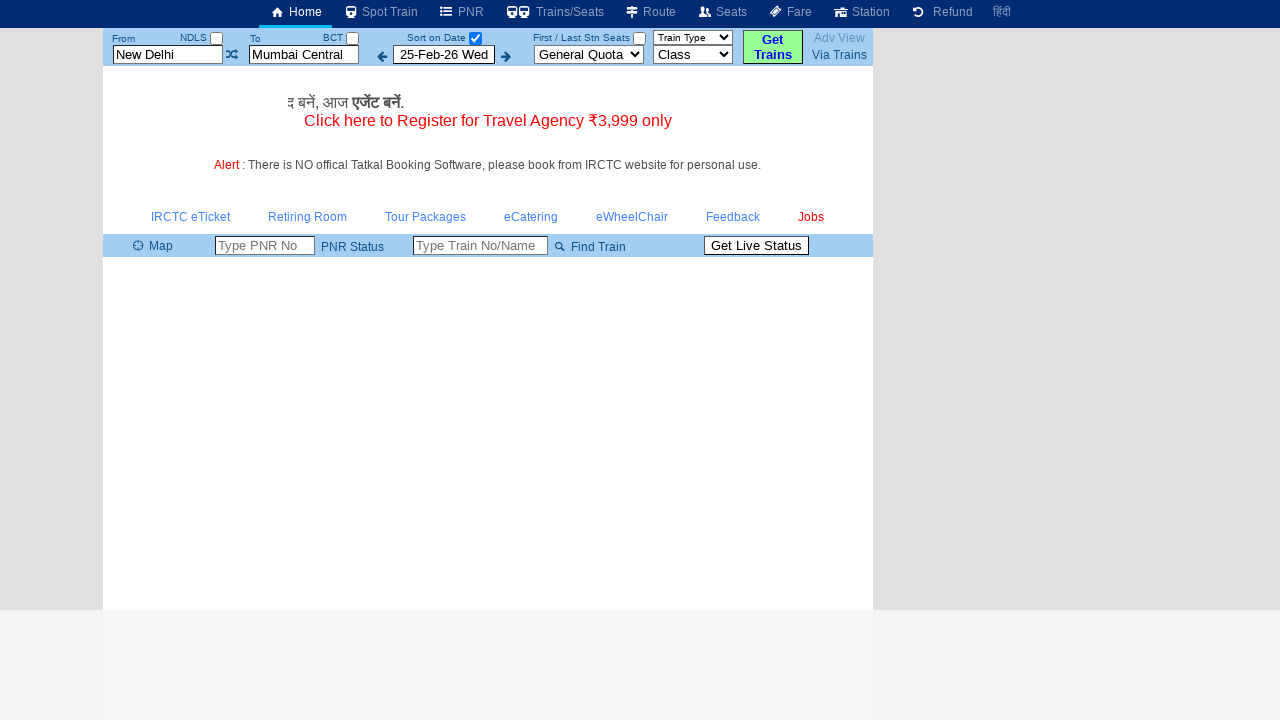

Cleared source station field on #txtStationFrom
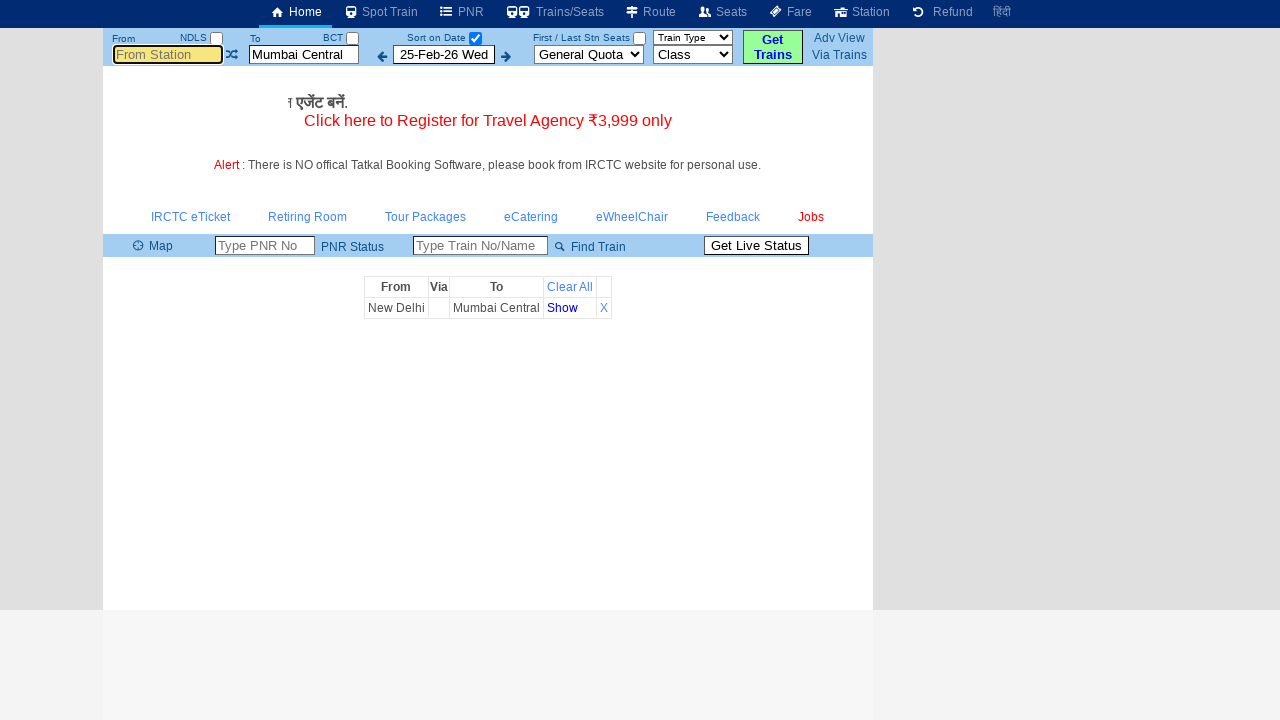

Entered 'MDU' as source station on #txtStationFrom
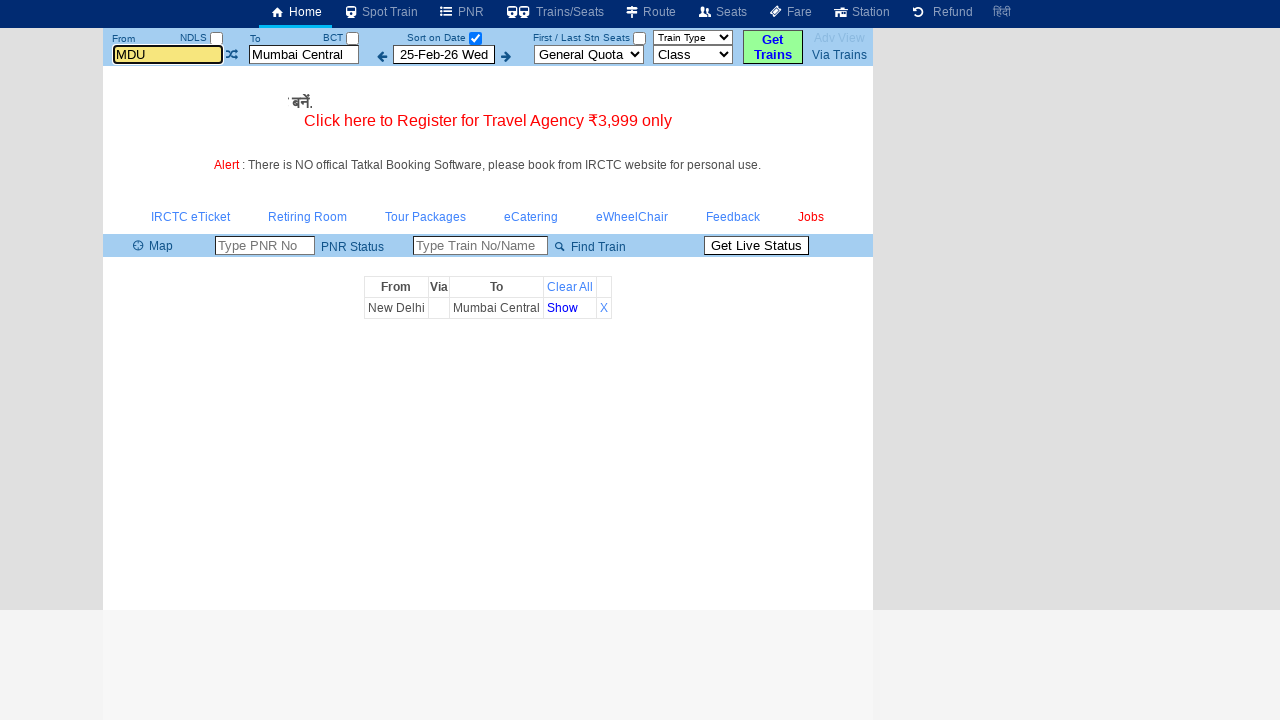

Pressed Tab to move from source station field on #txtStationFrom
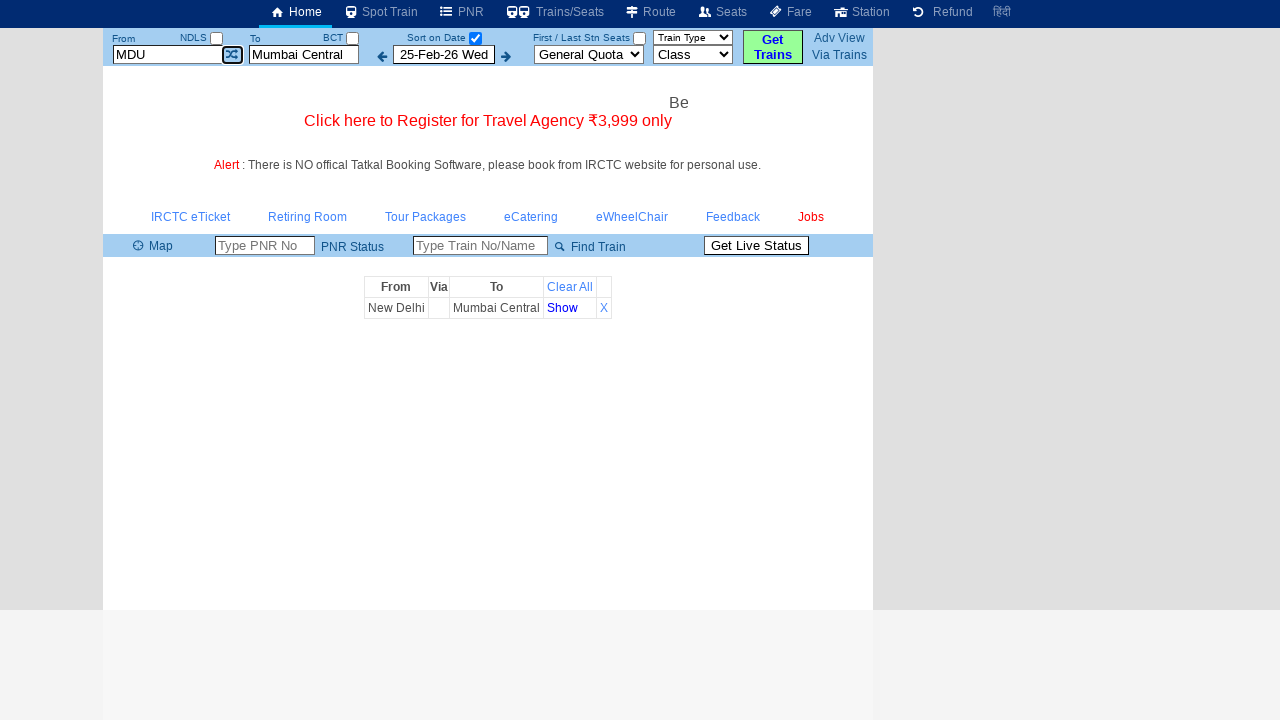

Cleared destination station field on #txtStationTo
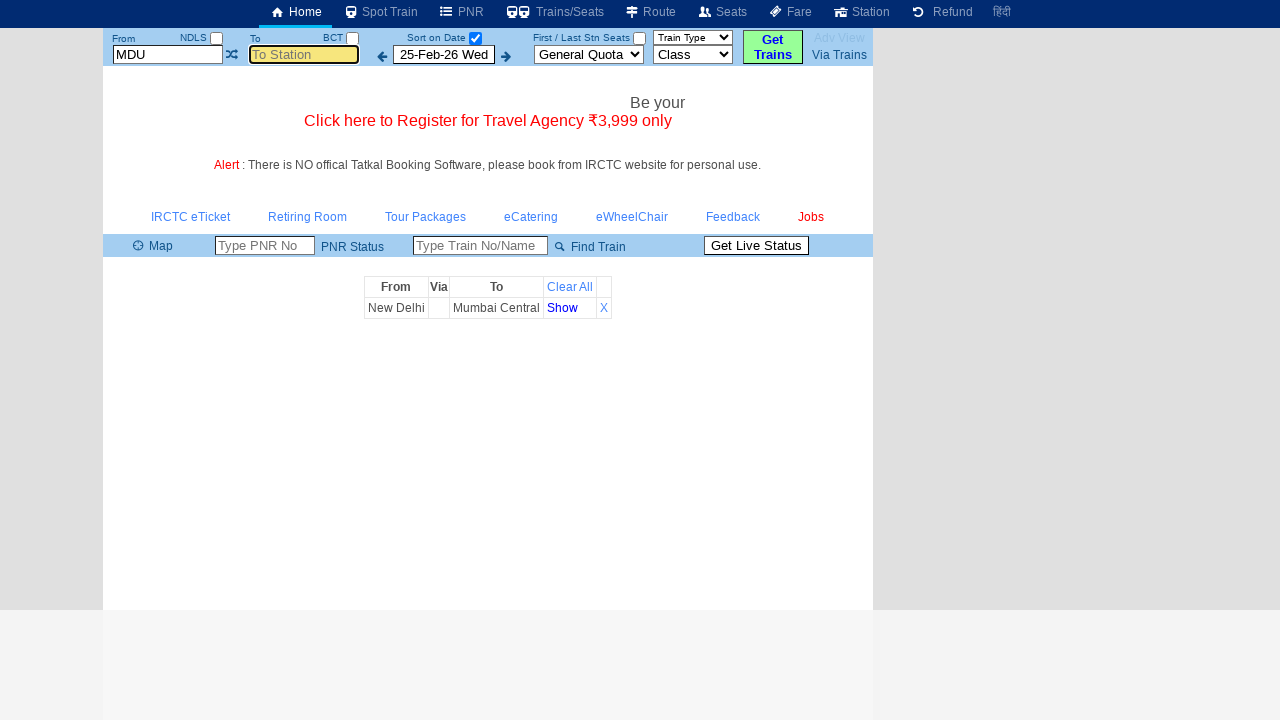

Entered 'TPJ' as destination station on #txtStationTo
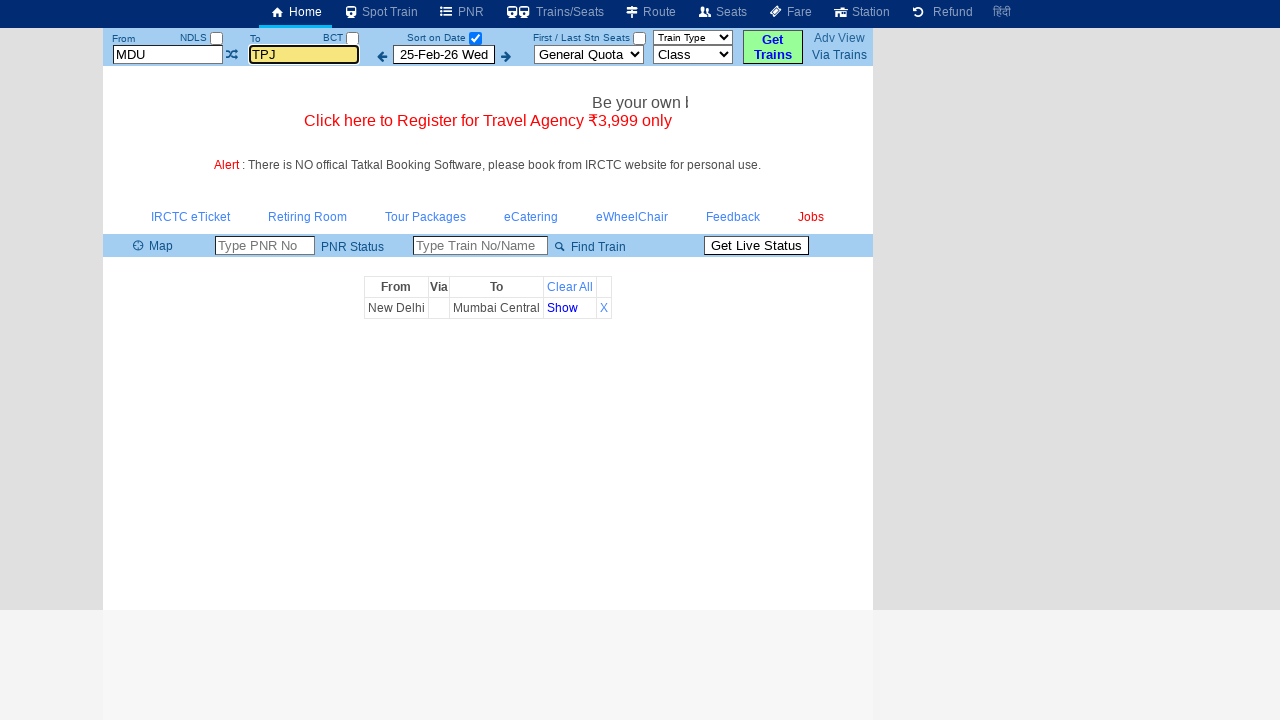

Pressed Tab to move from destination station field on #txtStationTo
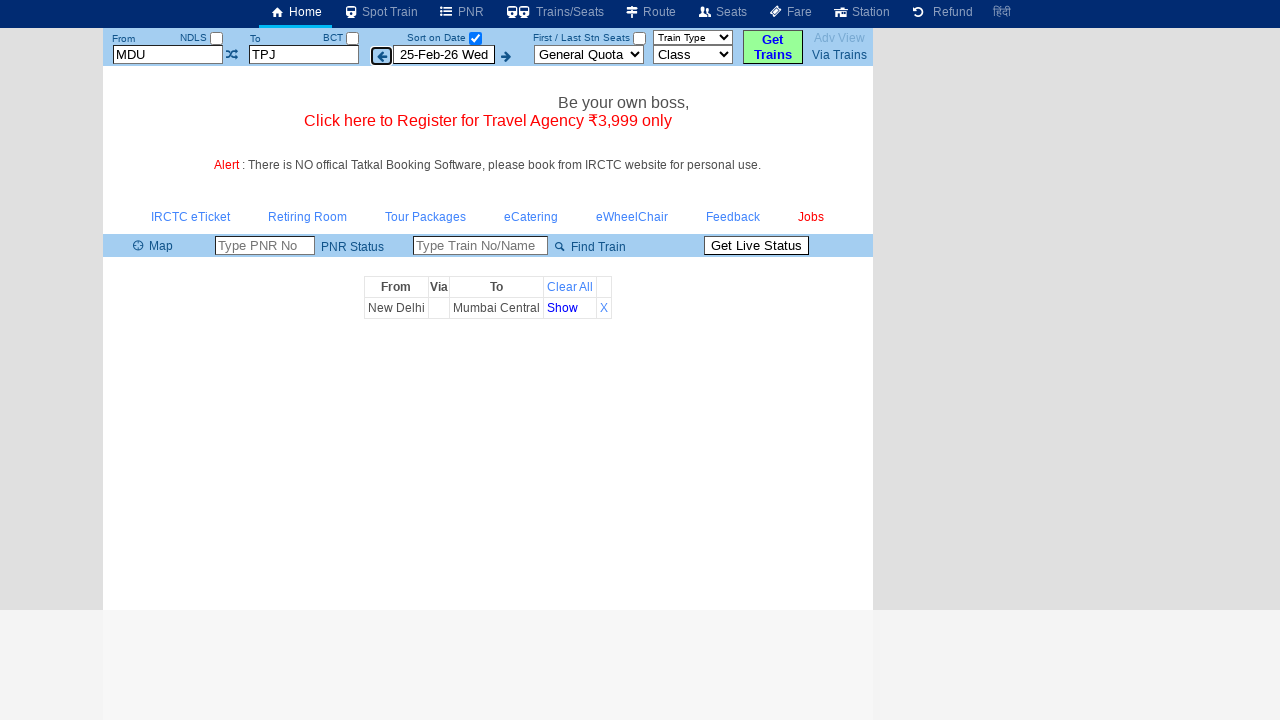

Unchecked the 'Select Date Only' checkbox to view all trains at (475, 38) on #chkSelectDateOnly
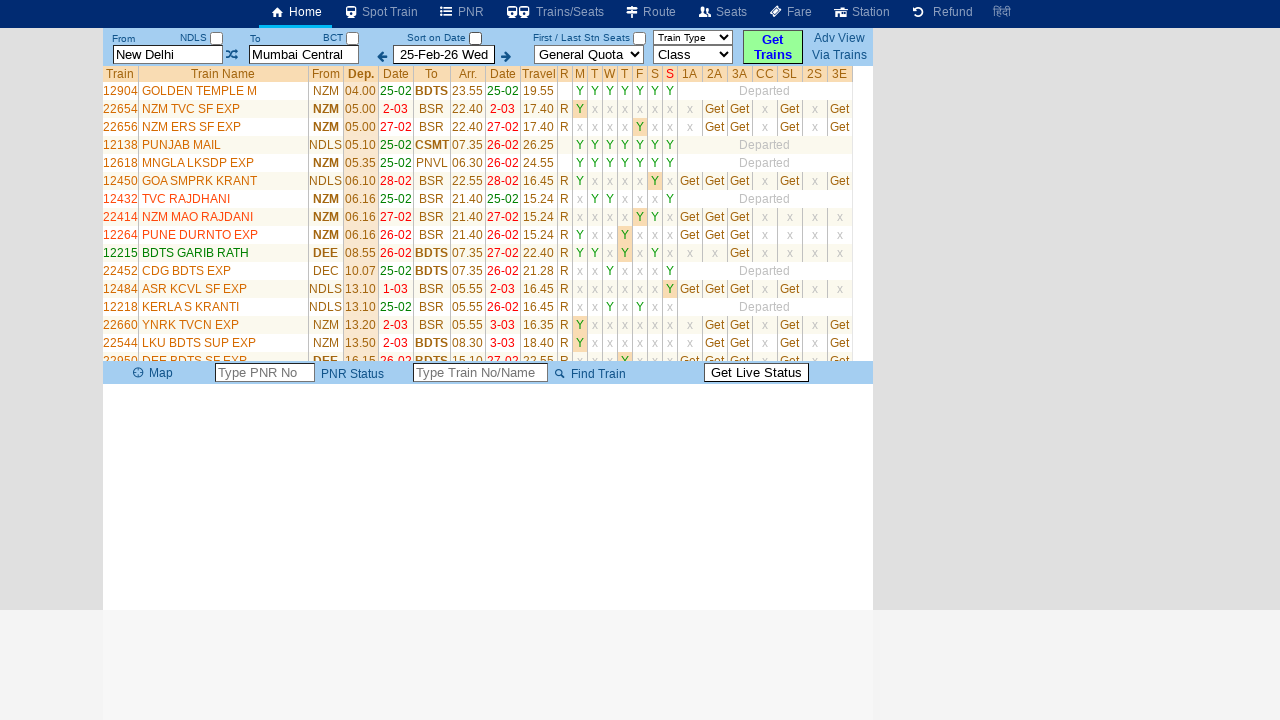

Train list results loaded and displayed
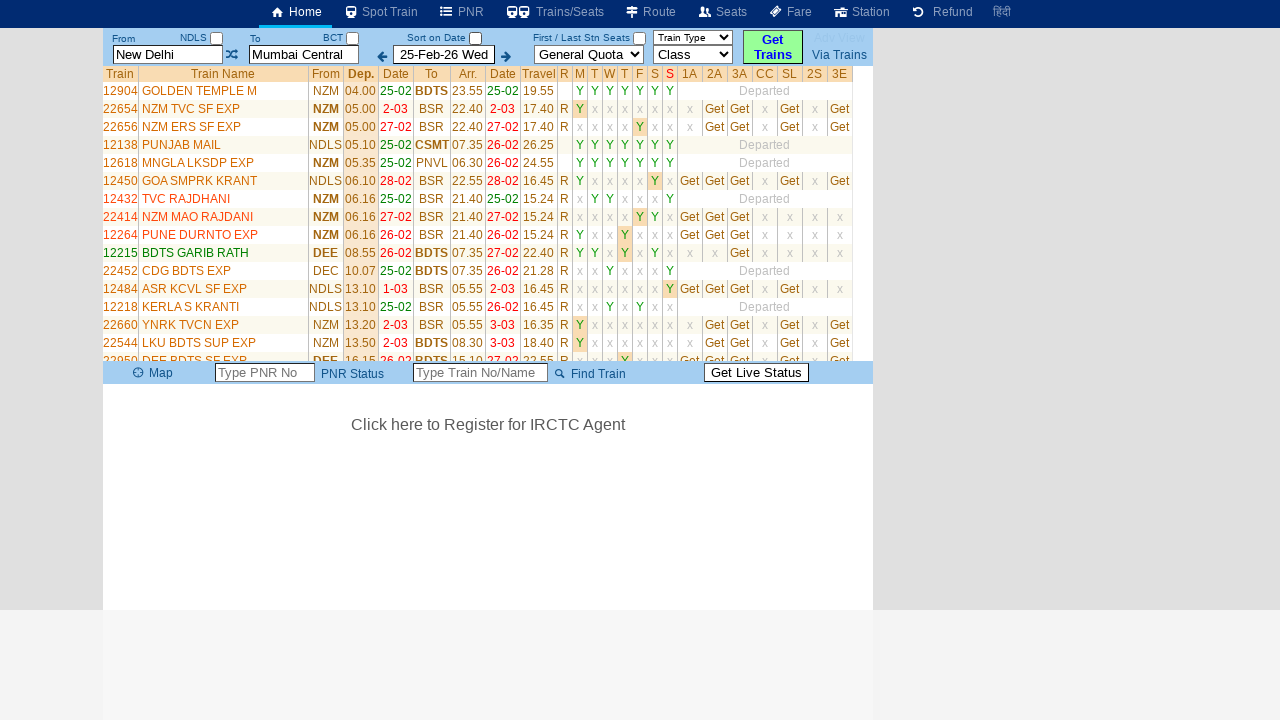

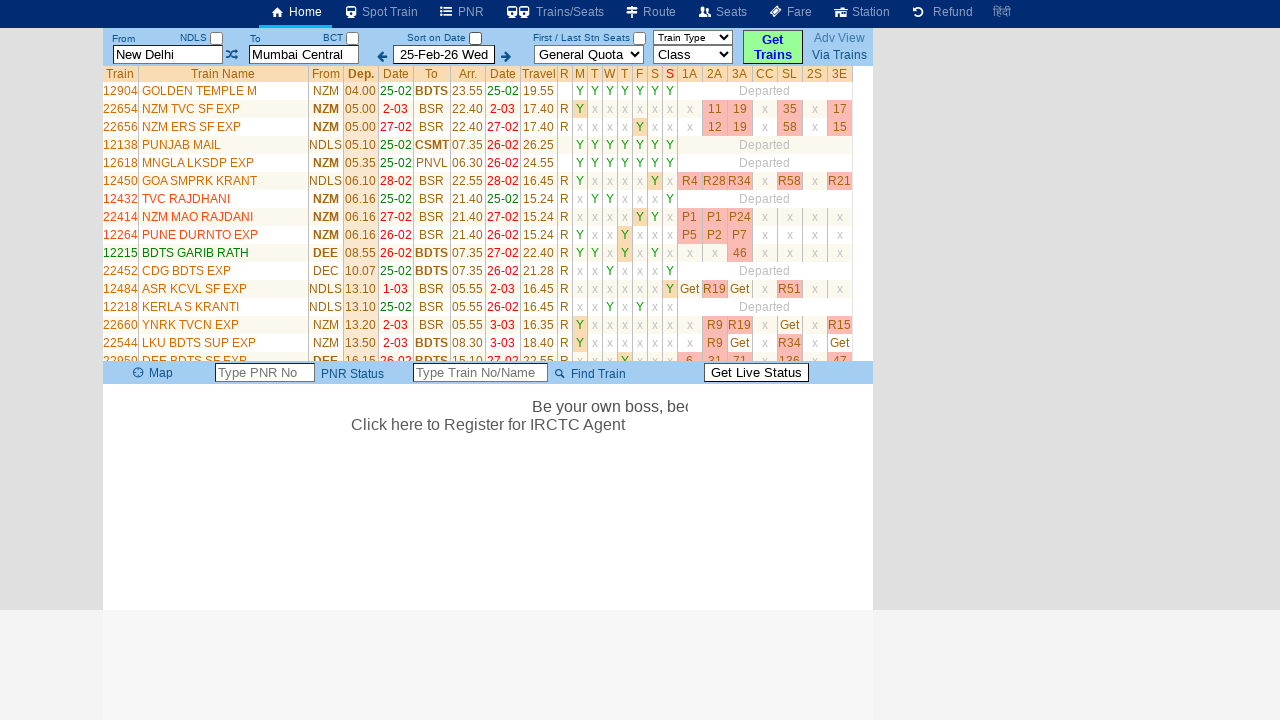